Tests a slow calculator by setting a delay value, performing a calculation (7 + 8), and verifying the result equals 15

Starting URL: https://bonigarcia.dev/selenium-webdriver-java/slow-calculator.html

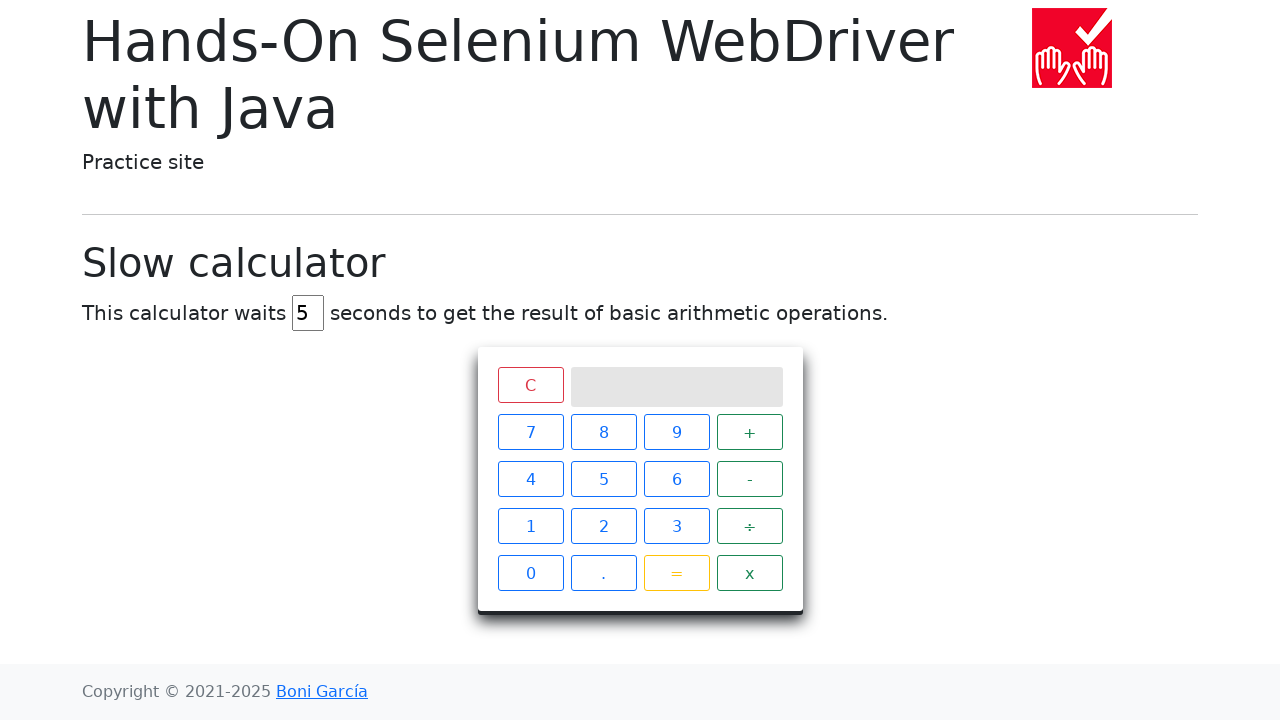

Waited for delay input field to load
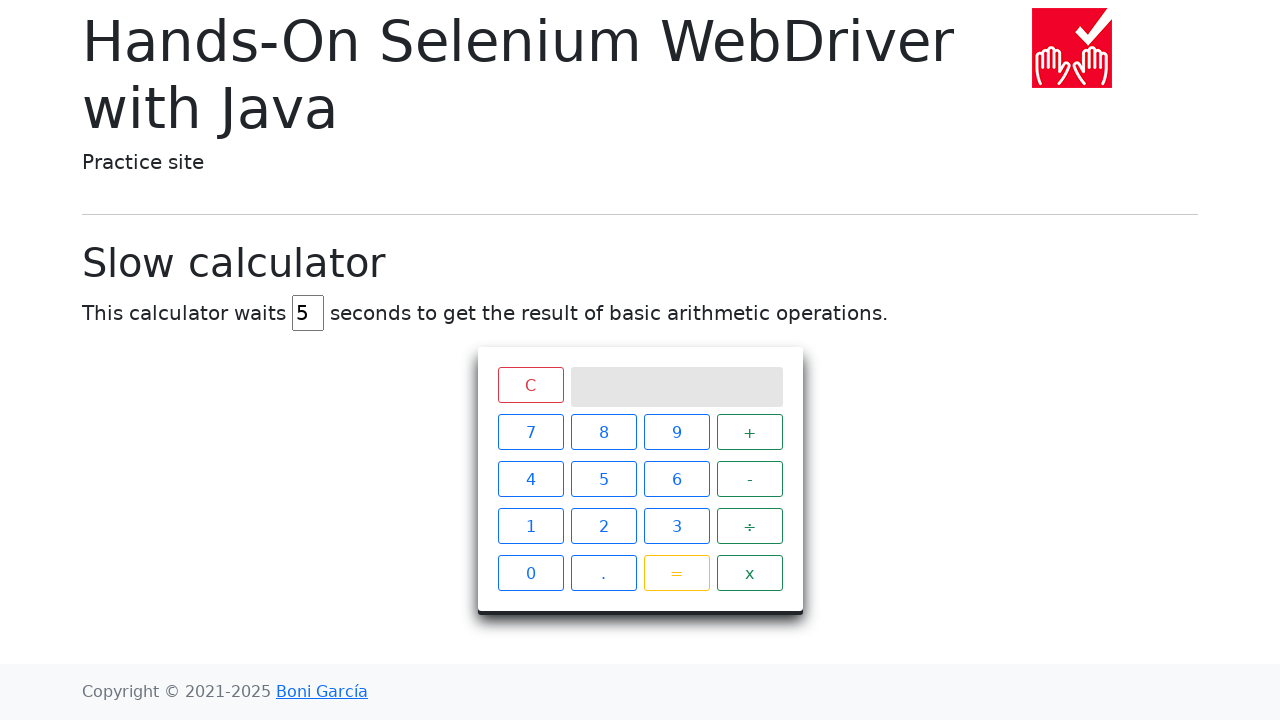

Set delay value to 45 seconds on #delay
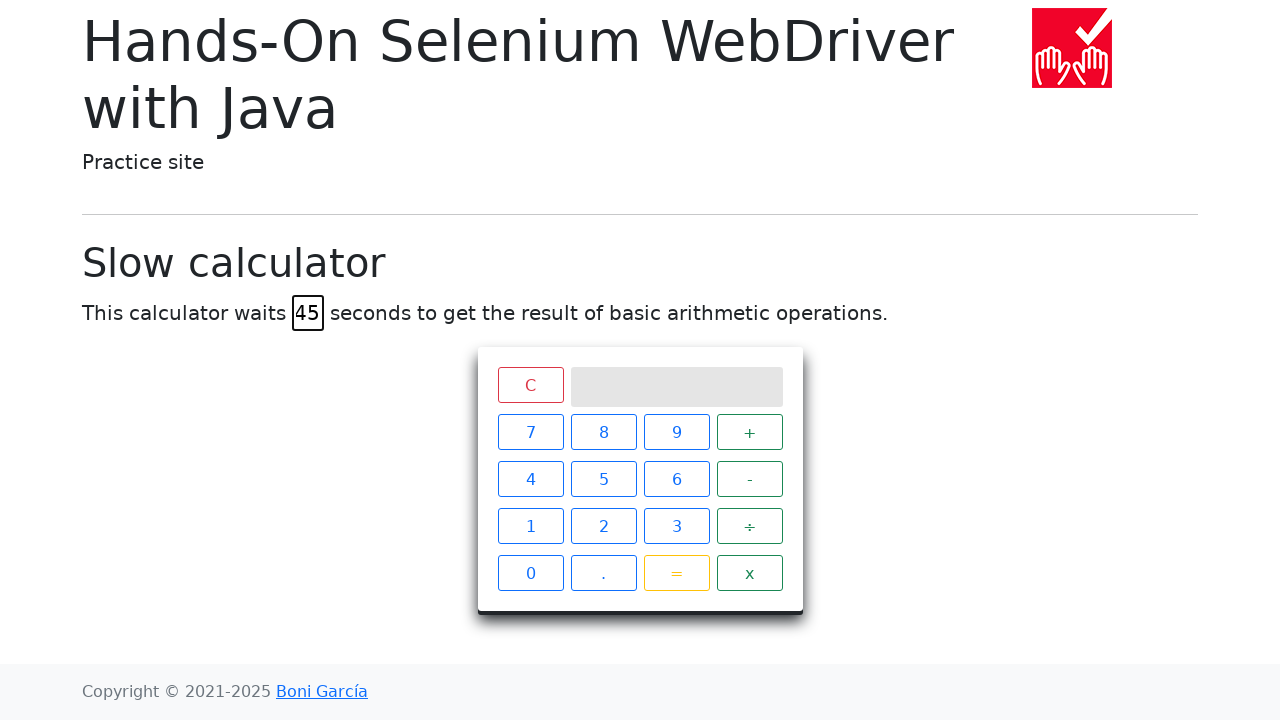

Clicked button 7 at (530, 432) on xpath=//span[text()='7']
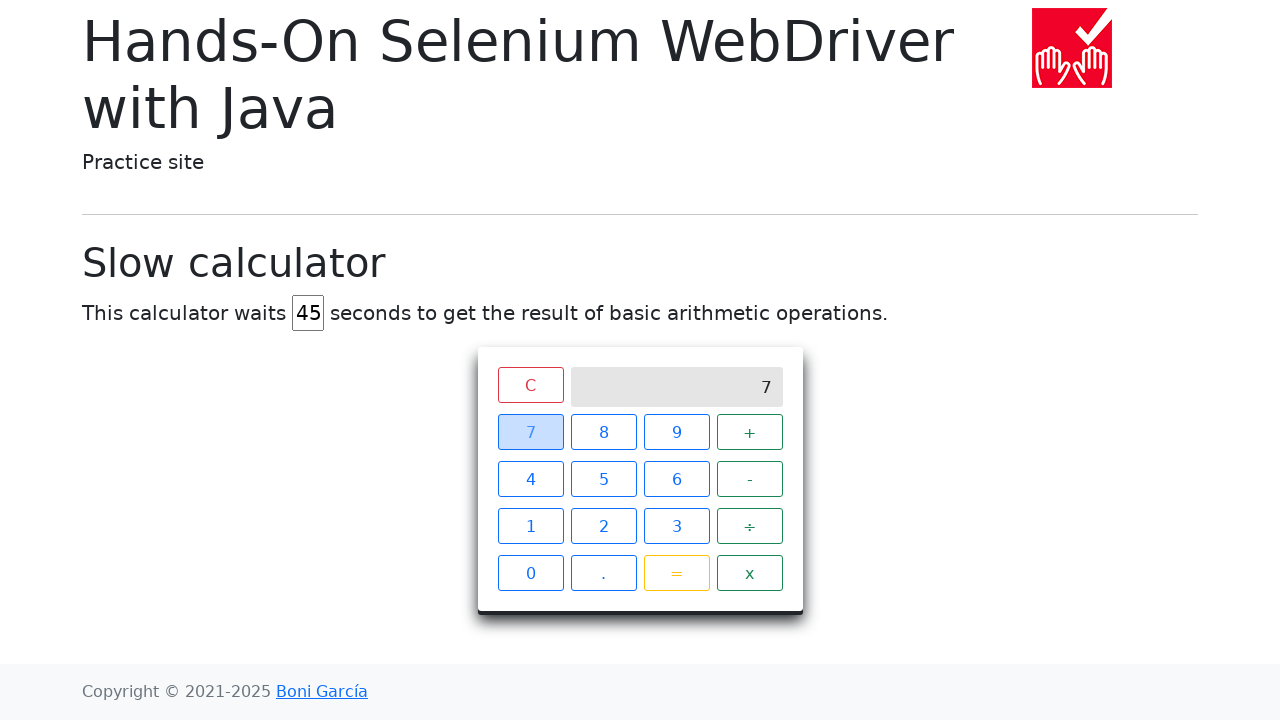

Clicked plus button at (750, 432) on xpath=//span[text()='+']
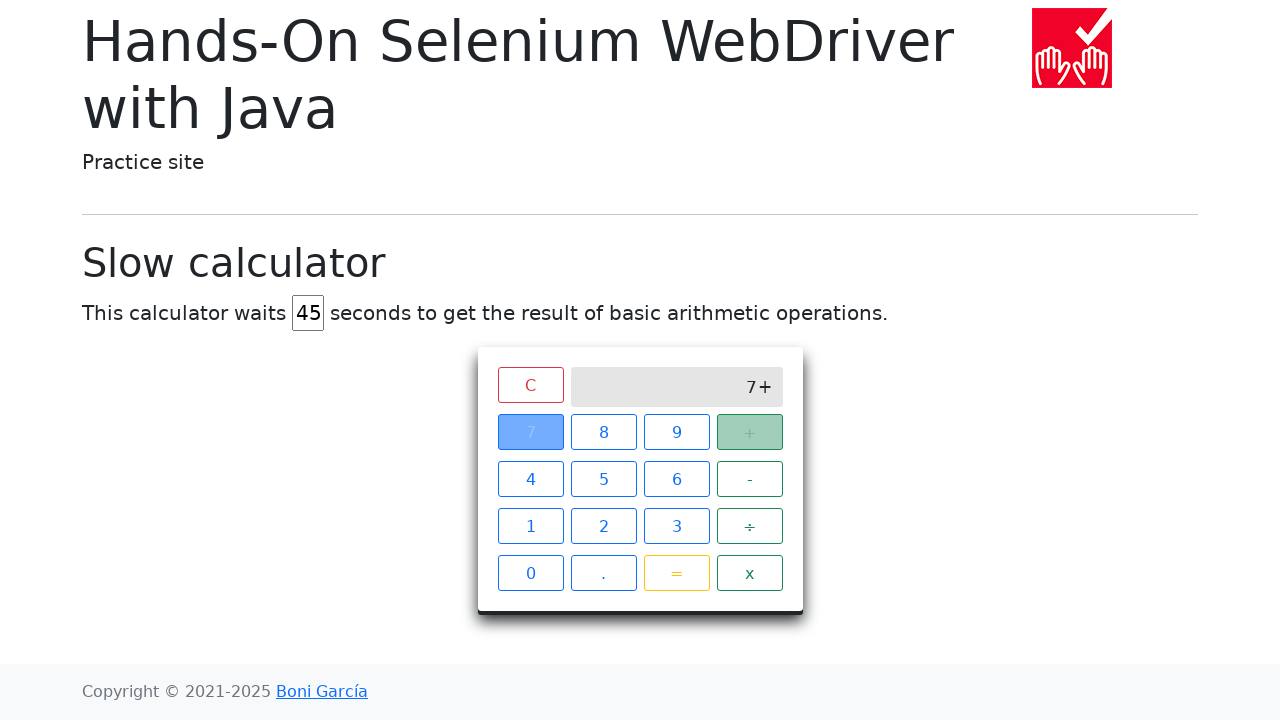

Clicked button 8 at (604, 432) on xpath=//span[text()='8']
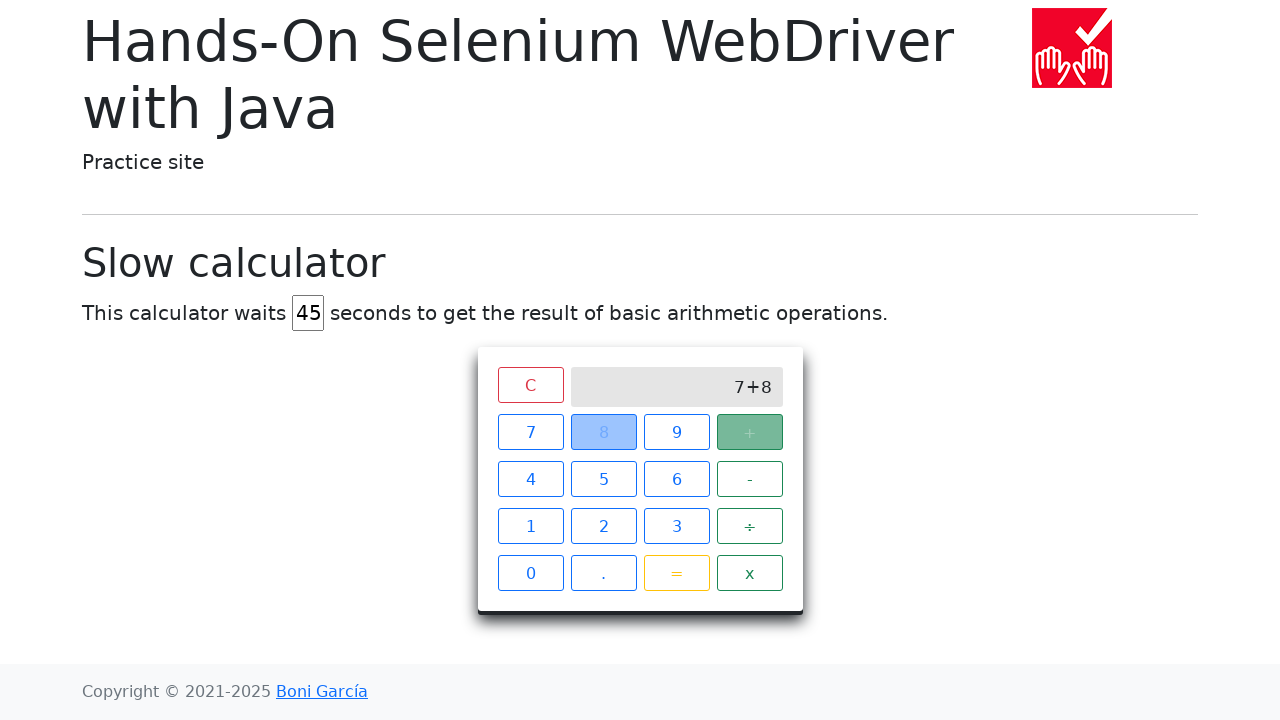

Clicked equals button at (676, 573) on xpath=//span[text()='=']
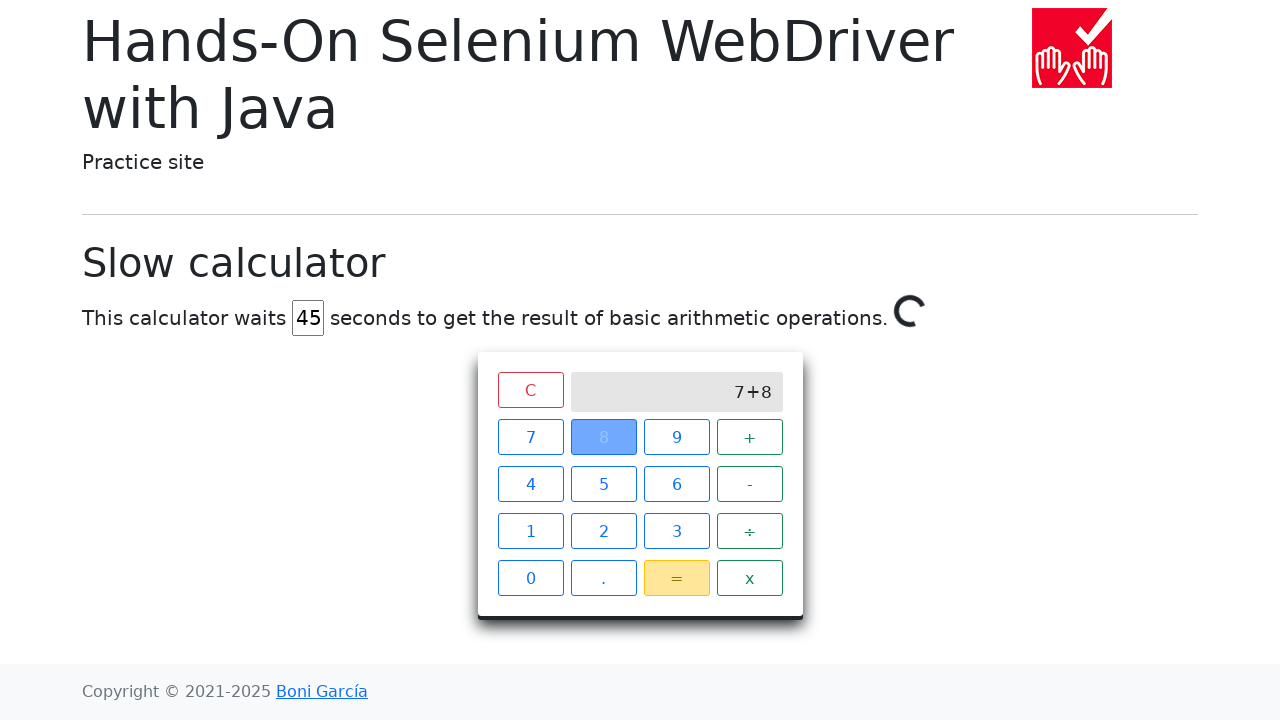

Waited for calculation result '15' to appear on screen
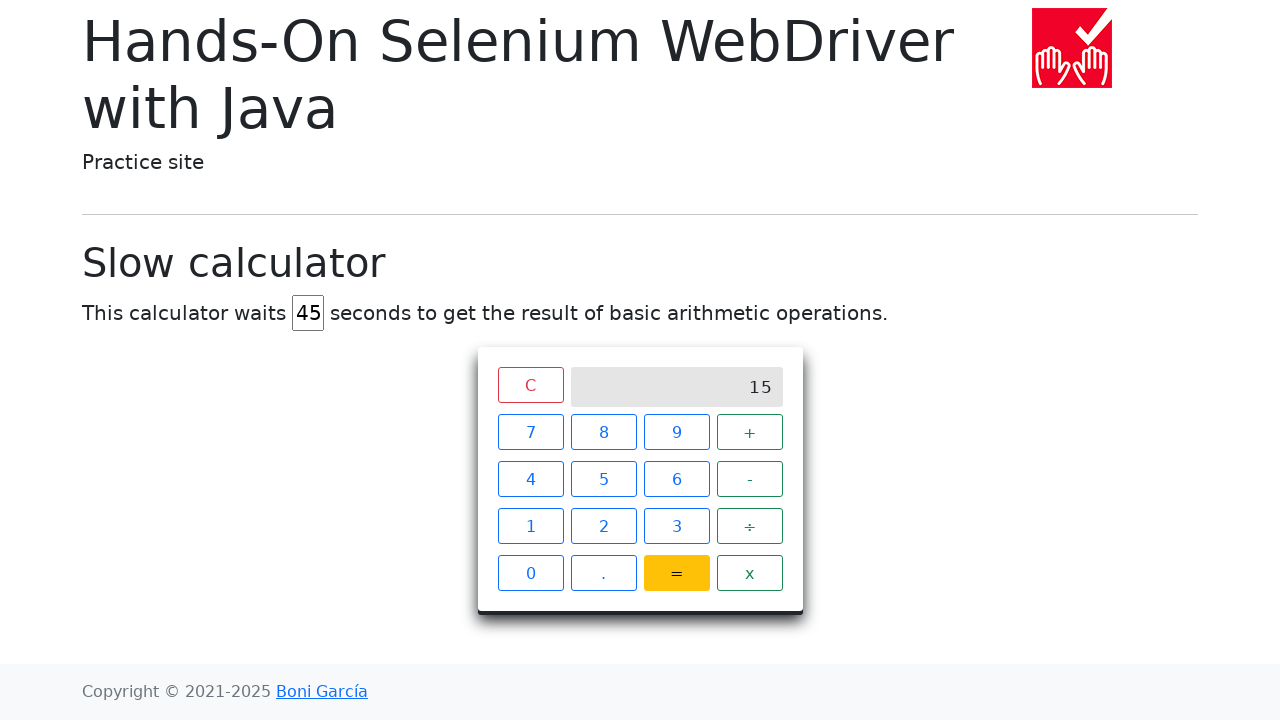

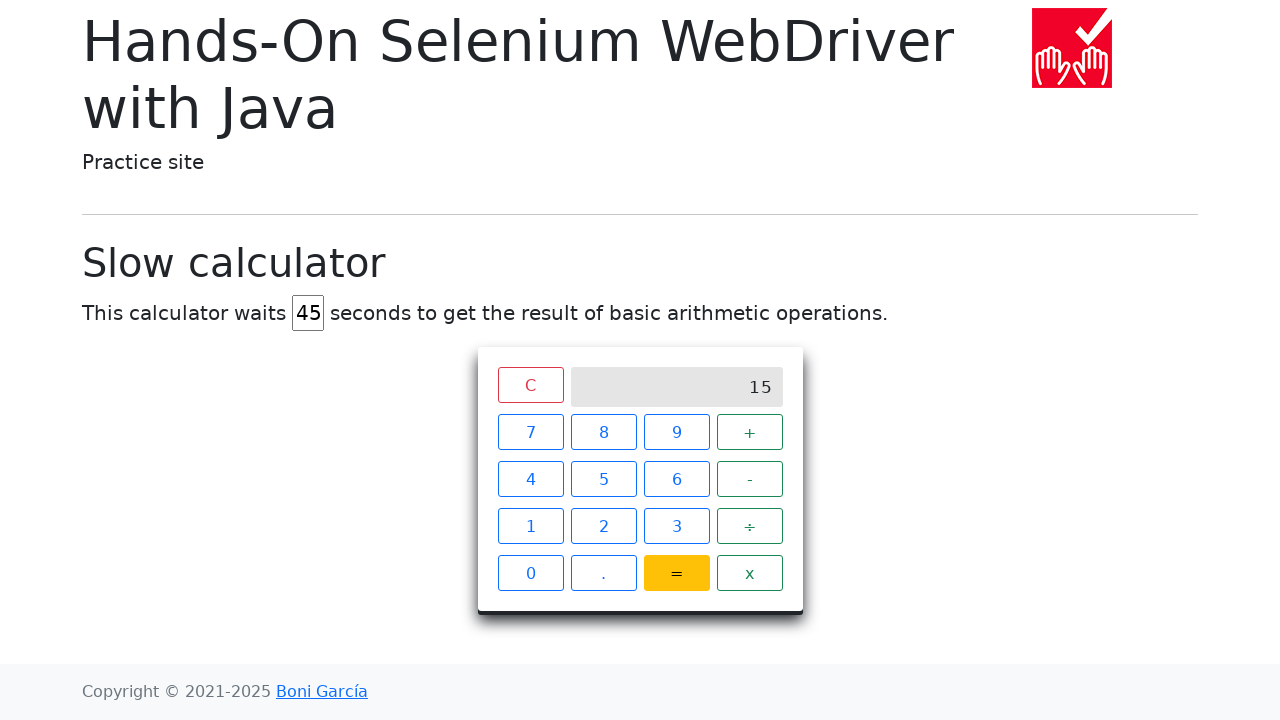